Tests clicking a button with dynamic ID and verifies that text appears after the click

Starting URL: https://thefreerangetester.github.io/sandbox-automation-testing/

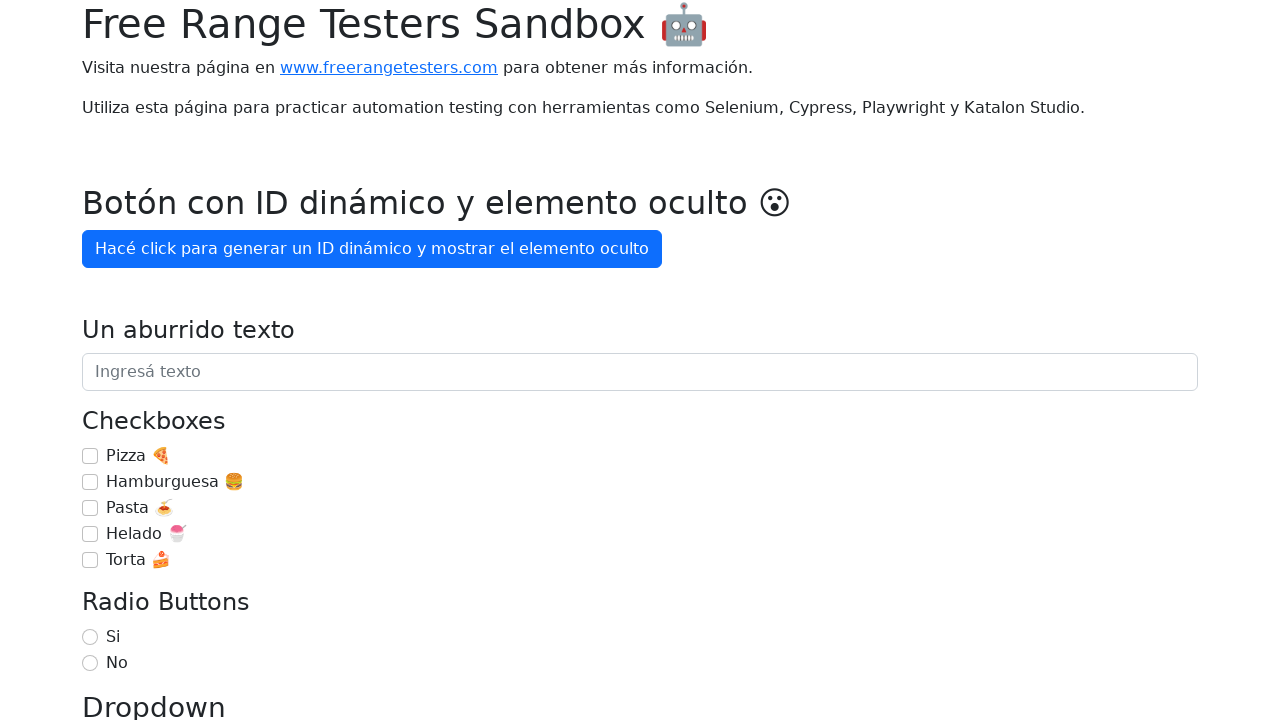

Navigated to the sandbox automation testing page
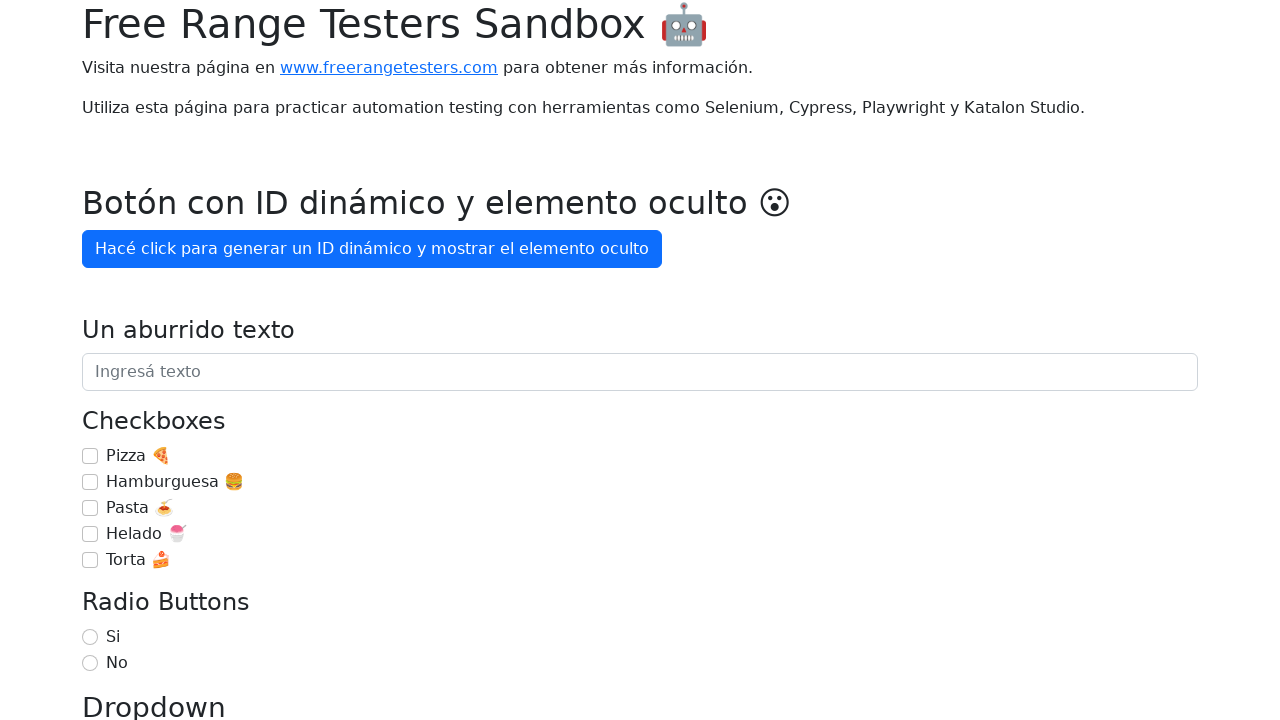

Clicked the button to generate dynamic ID at (372, 249) on internal:role=button[name="Hacé click para generar un ID"i]
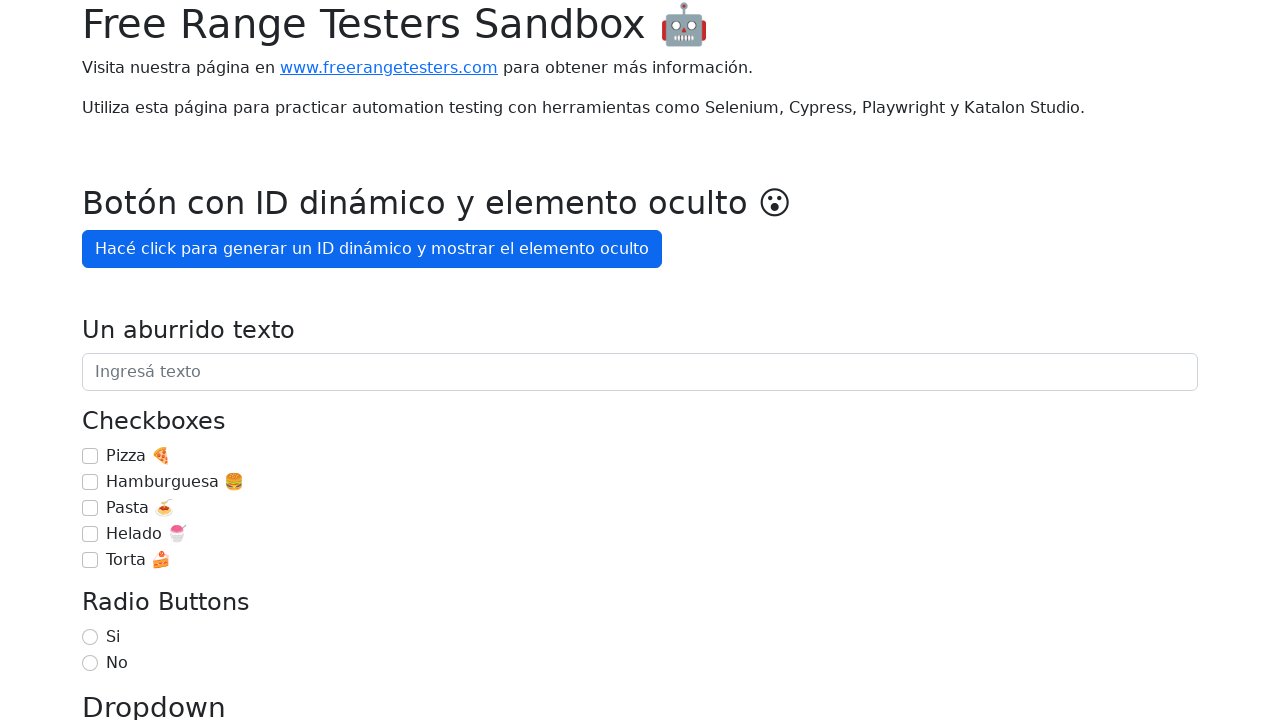

Text 'OMG, aparezco después de 3' appeared after button click
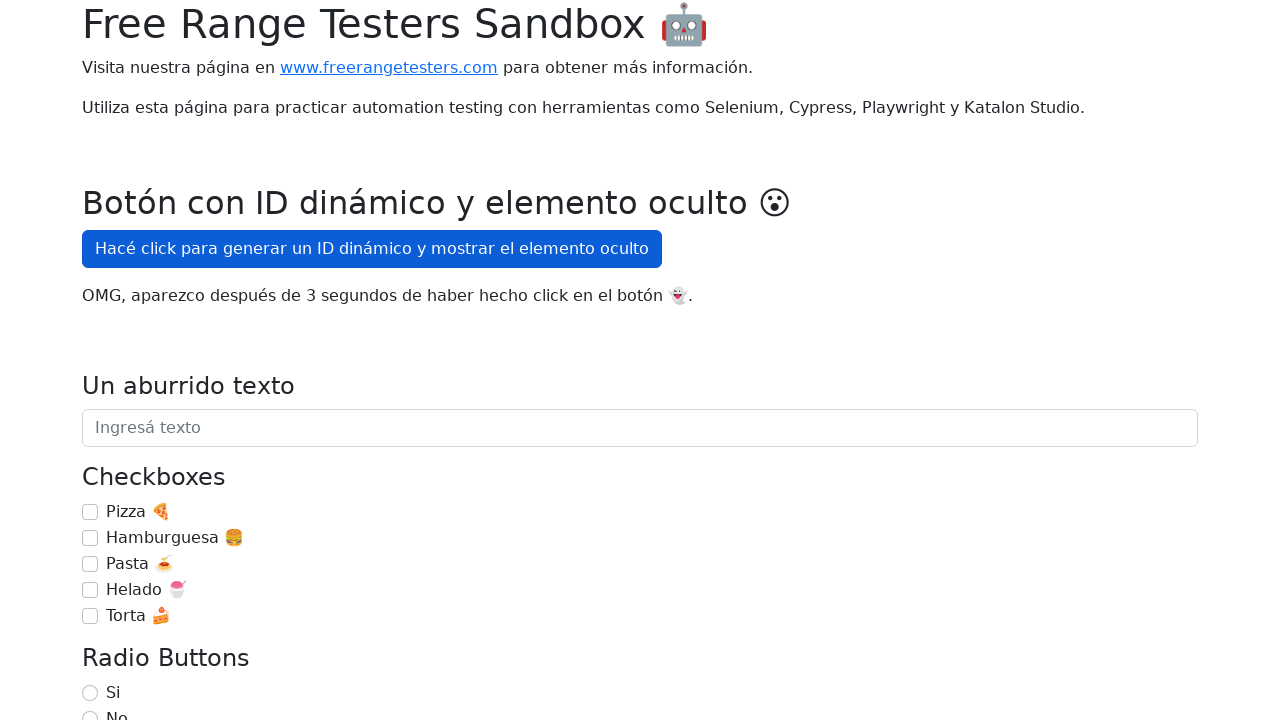

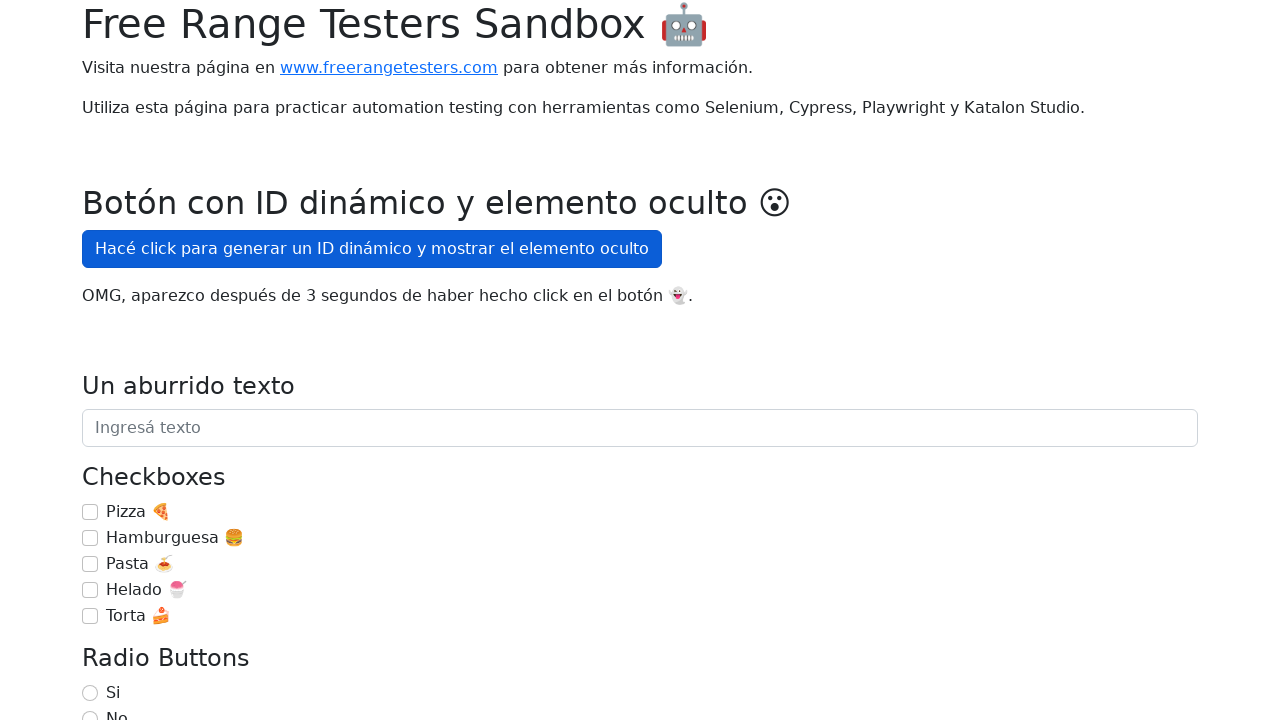